Tests click and hold functionality on a close image element

Starting URL: https://dgotlieb.github.io/Actions

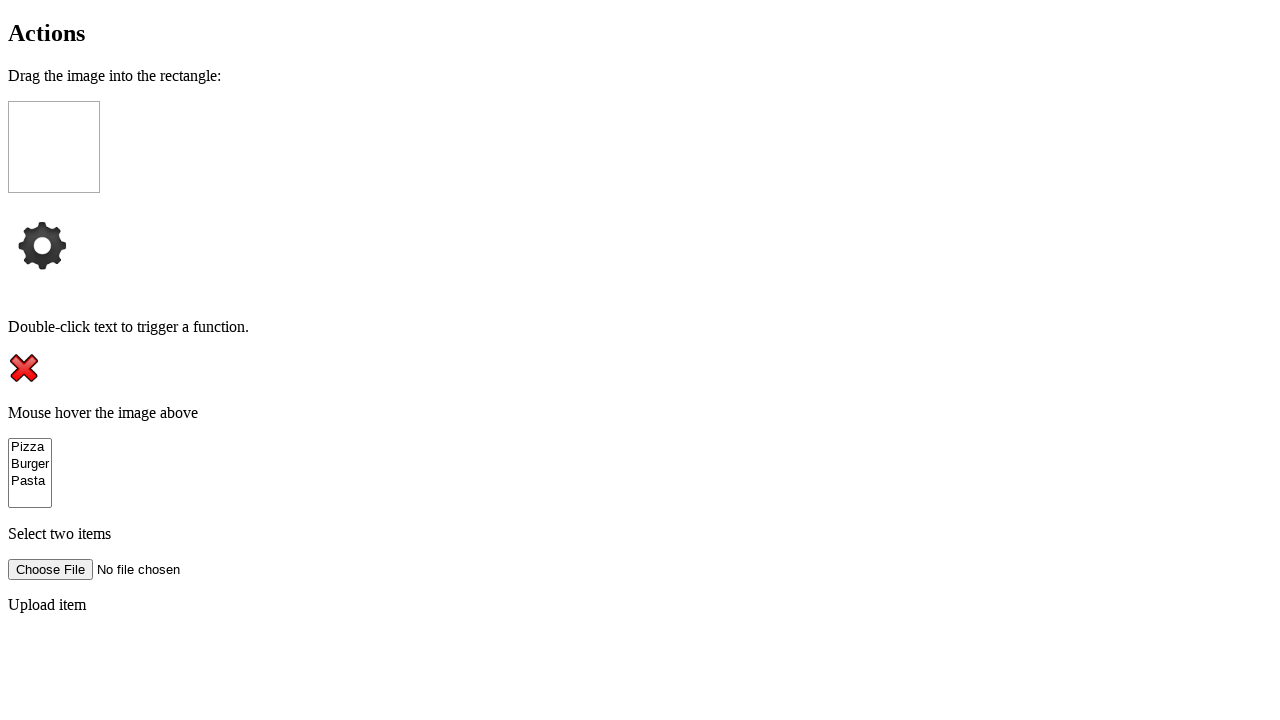

Located close image element with id 'close'
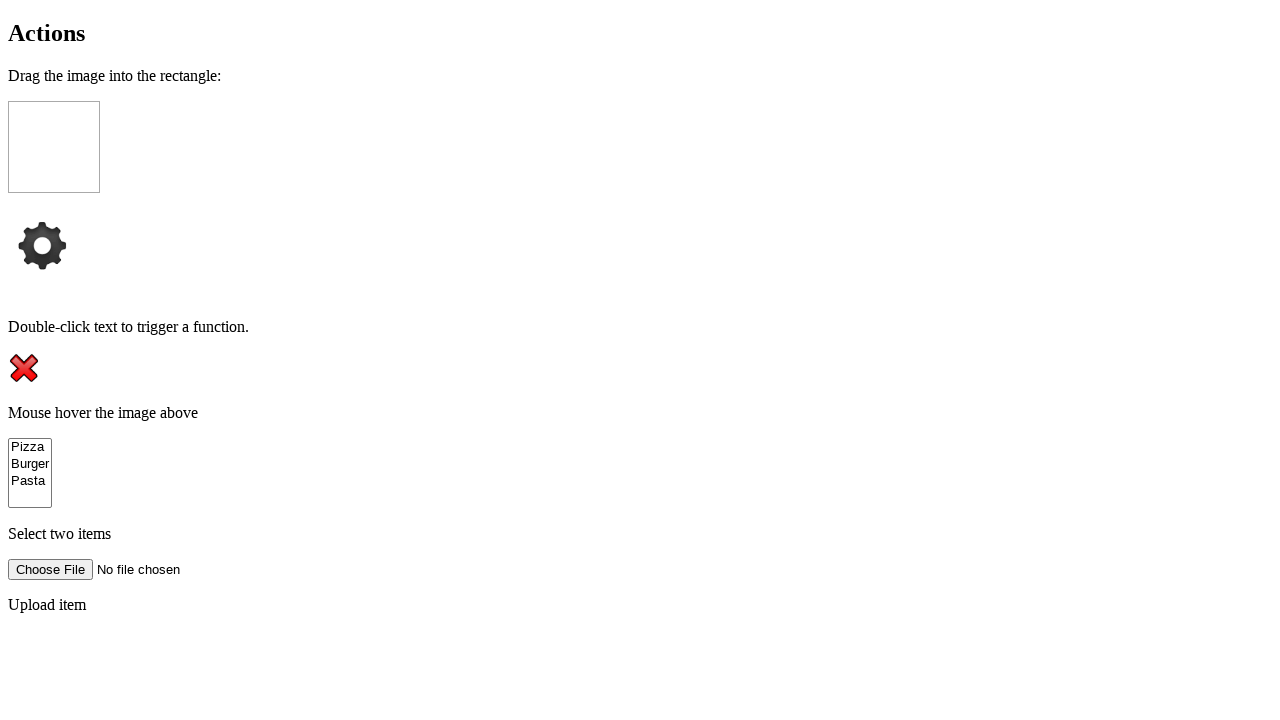

Hovered over close image element at (24, 368) on img#close
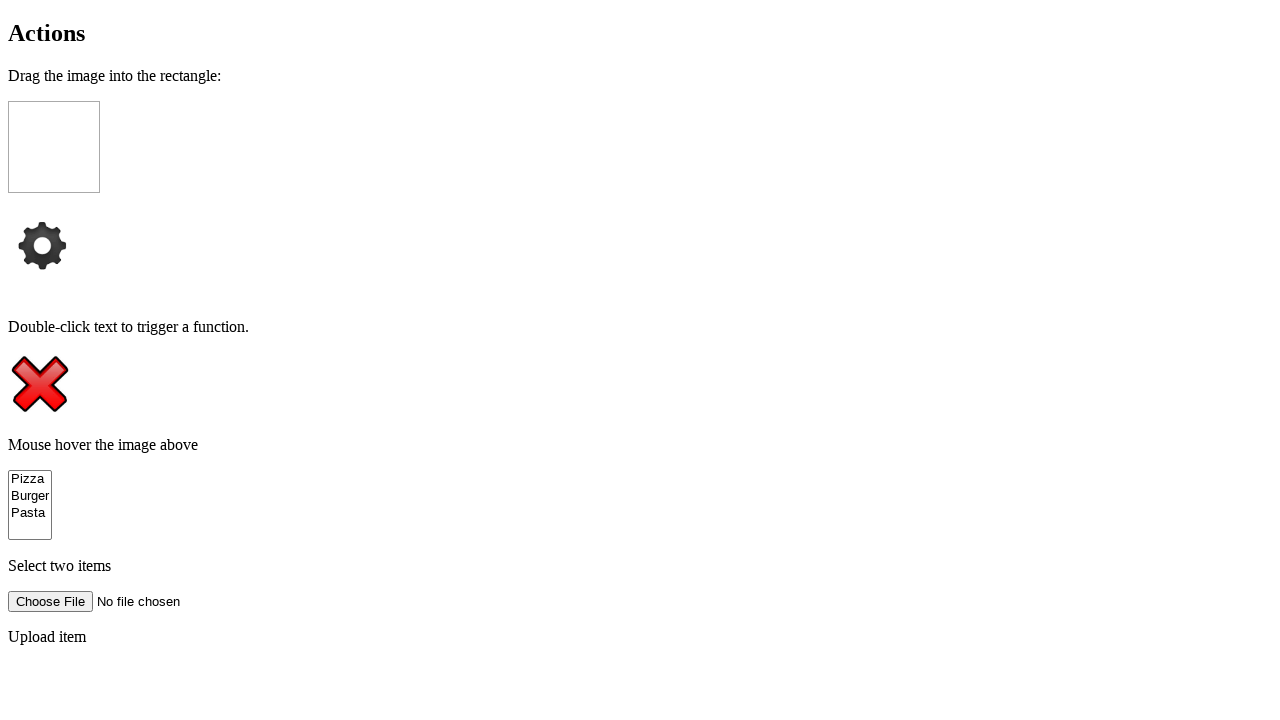

Pressed mouse button down on close image element (click and hold initiated) at (24, 368)
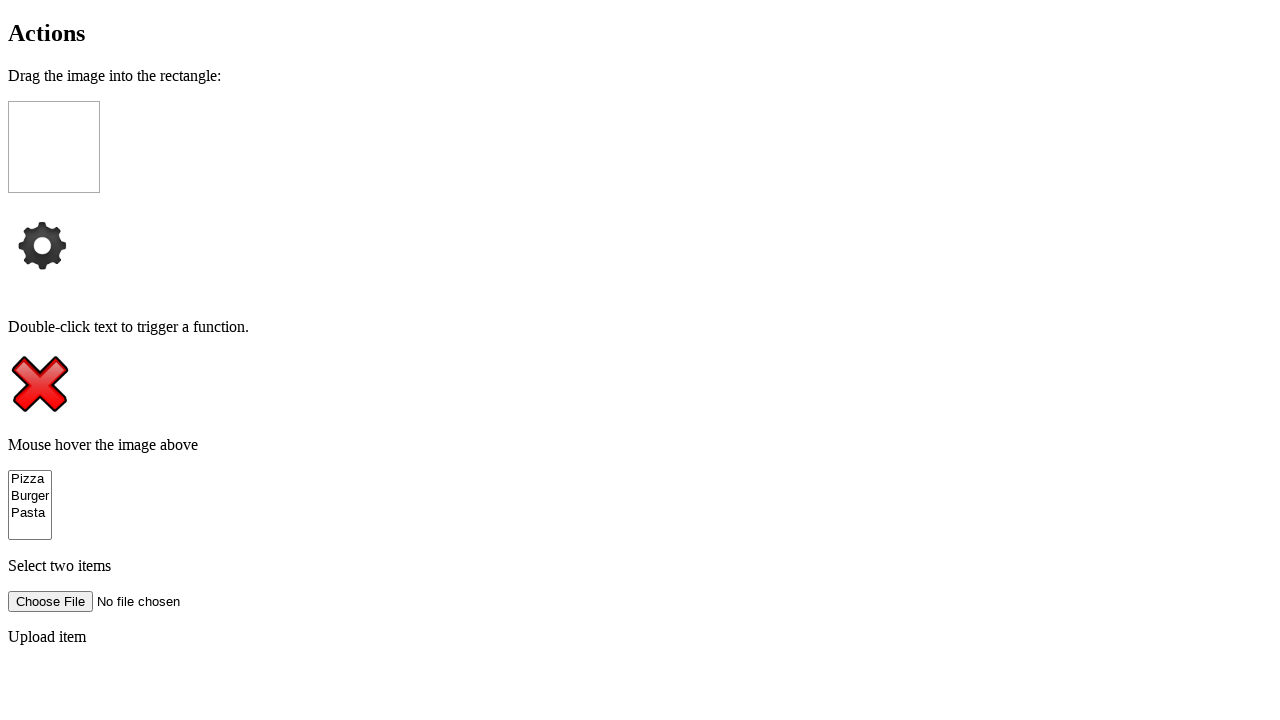

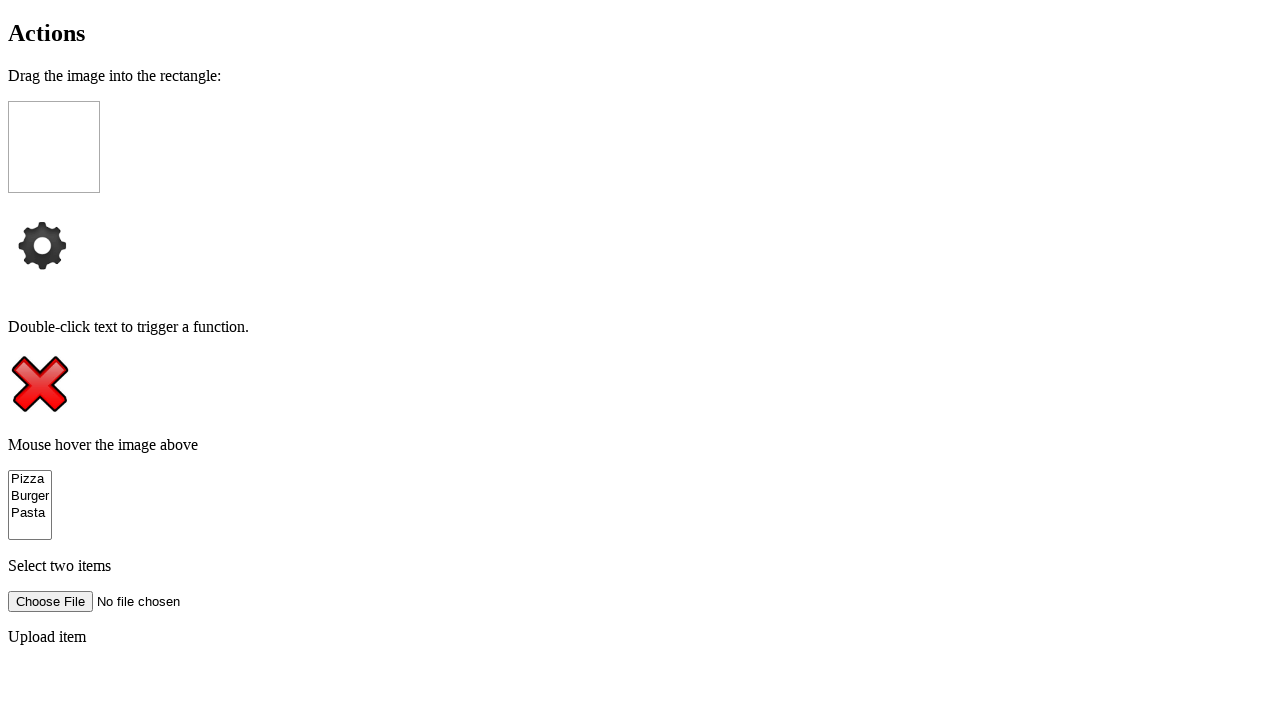